Tests the TodoMVC application by adding three todo items (Learn Playwright, Buy milk, Do Homework) and verifying the todo list content

Starting URL: https://todomvc.com/examples/backbone/dist/

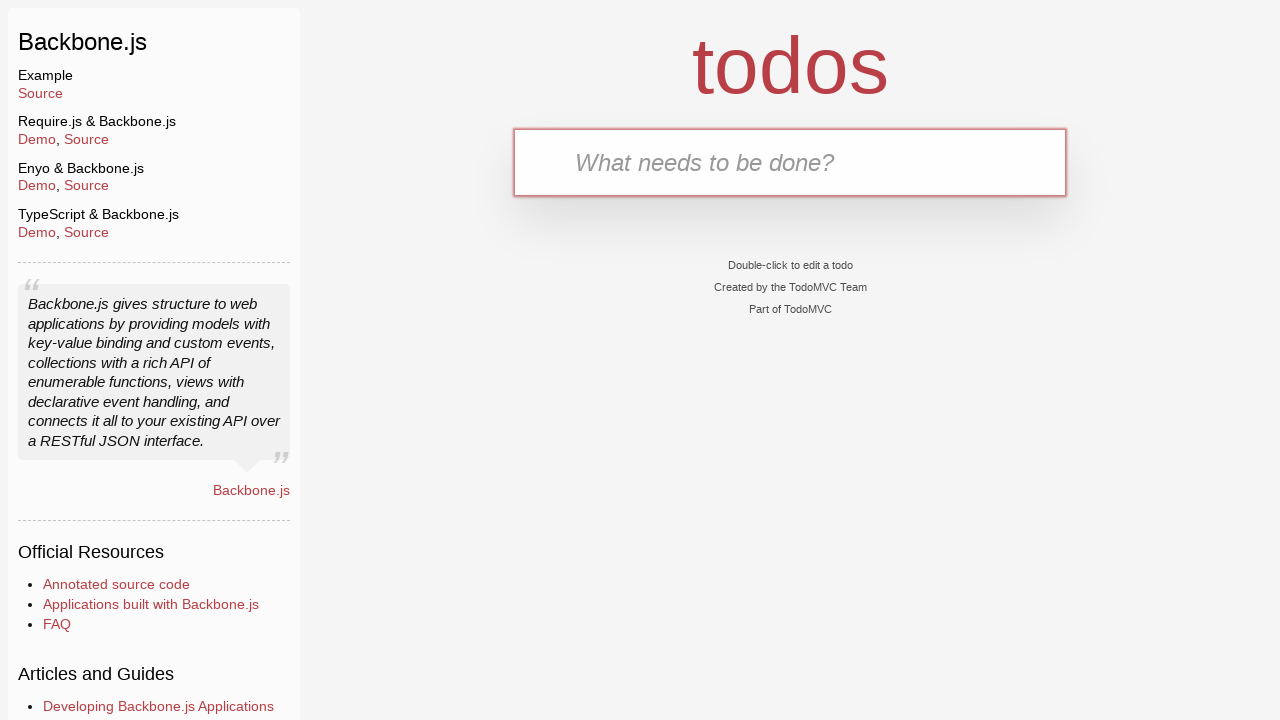

Located the new todo input box
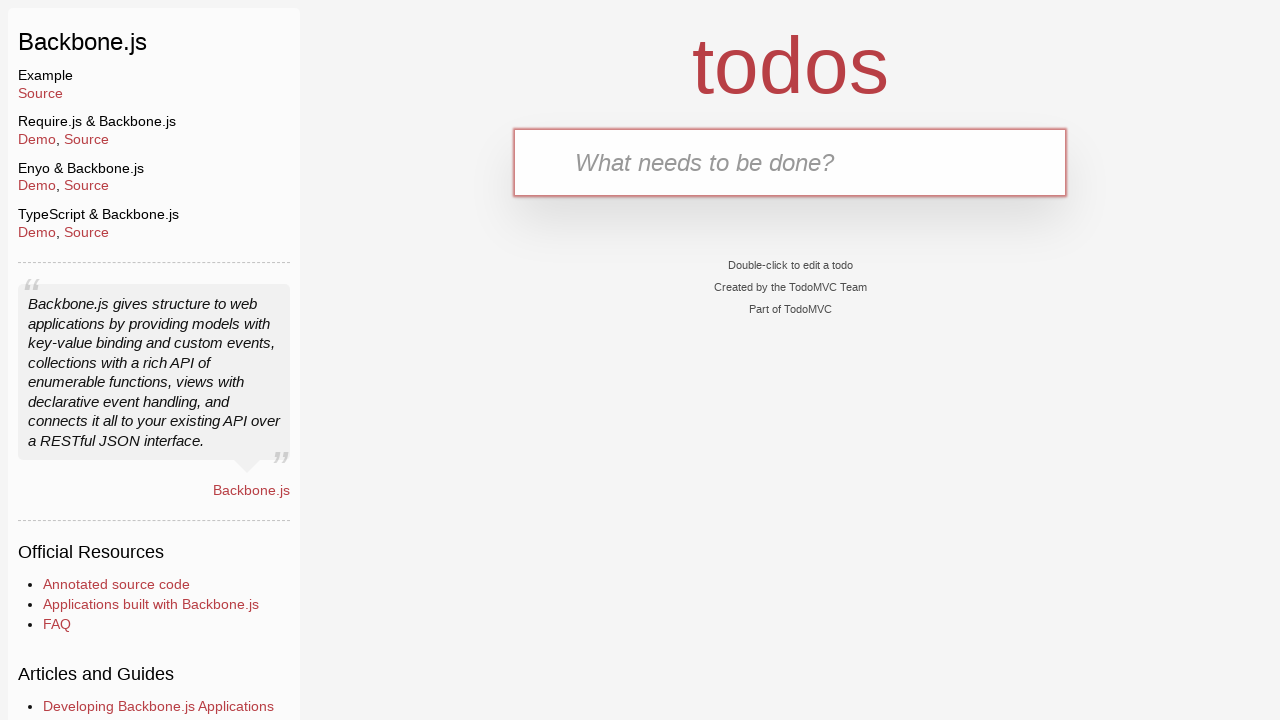

Located the todo list container
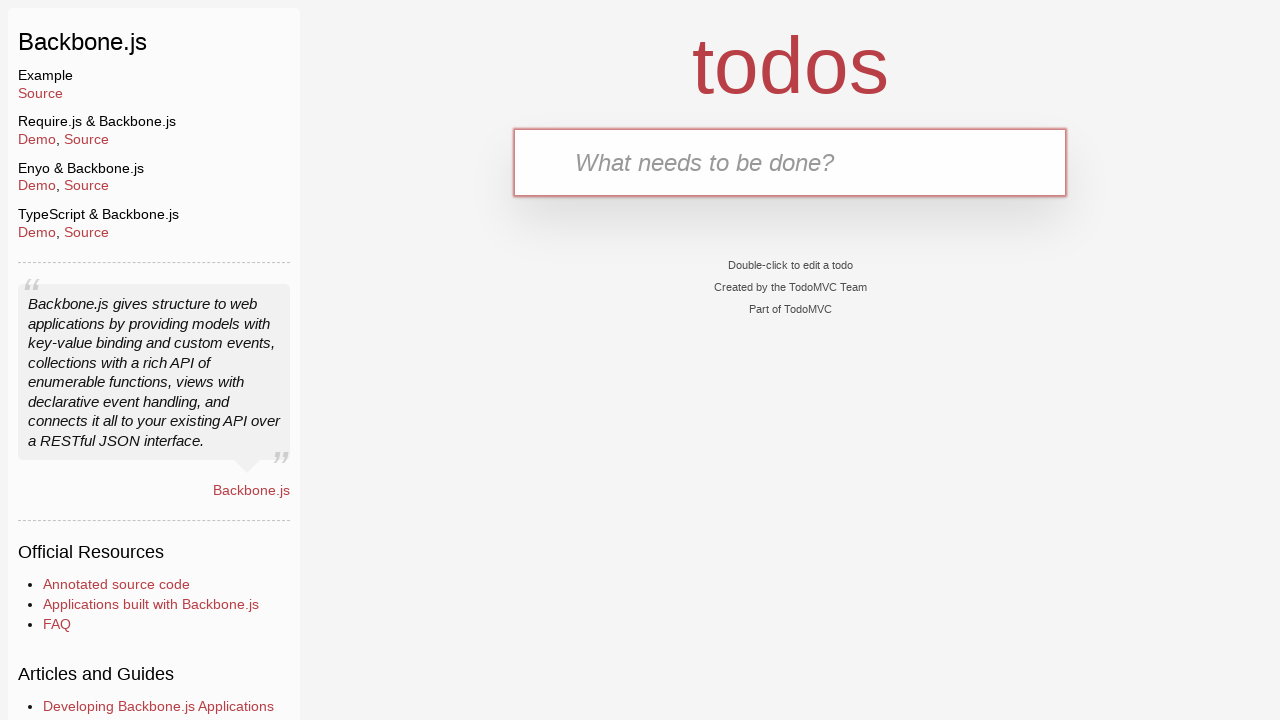

Filled input box with 'Learn Playwright' on input.new-todo
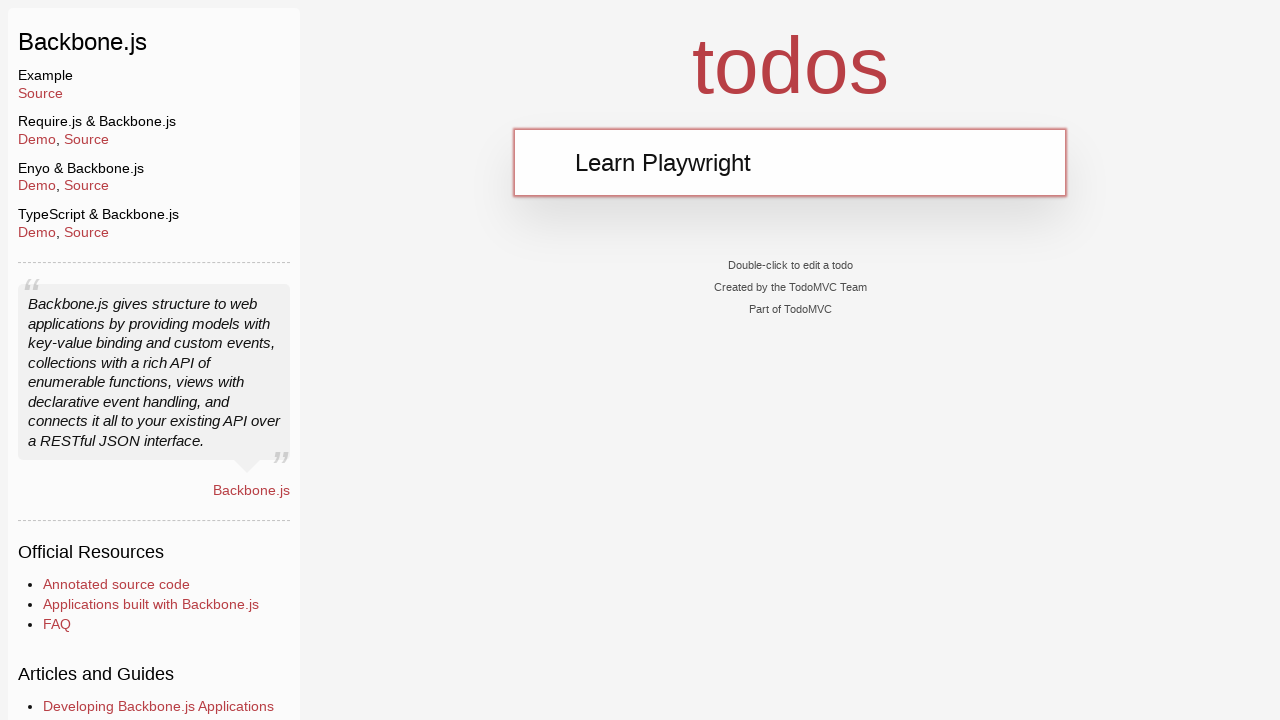

Pressed Enter to add 'Learn Playwright' todo on input.new-todo
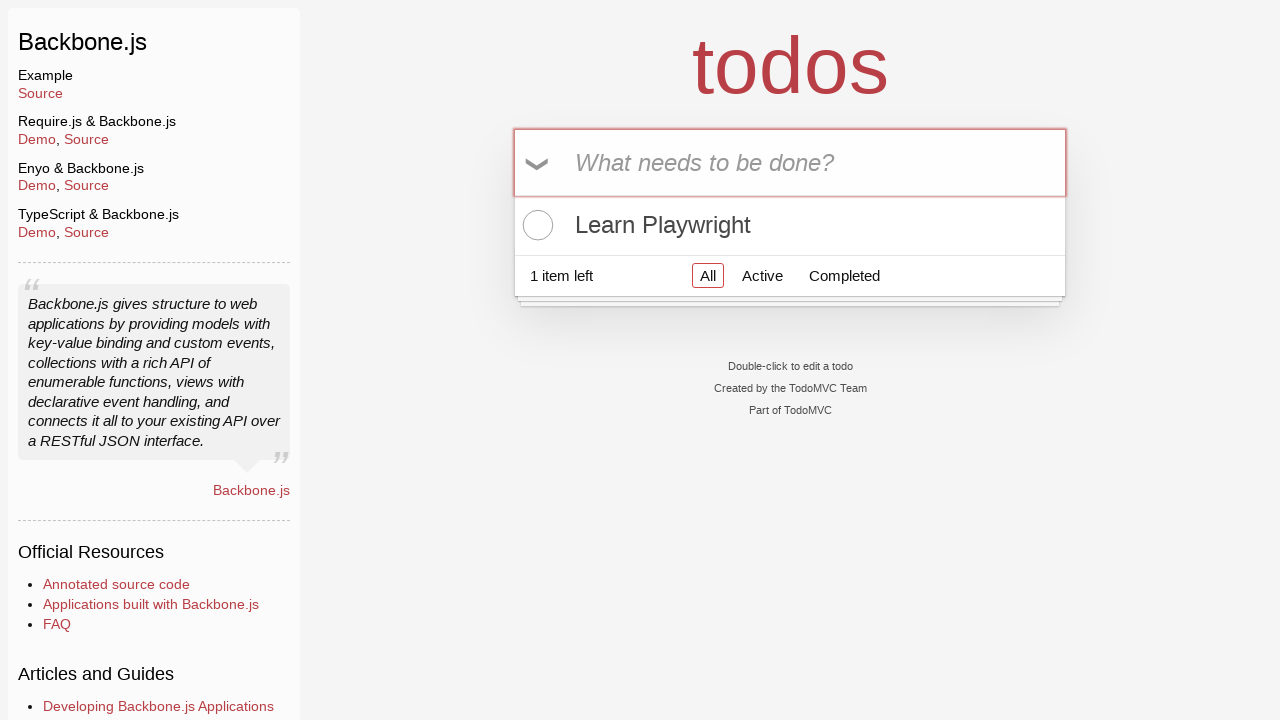

Filled input box with 'Buy milk' on input.new-todo
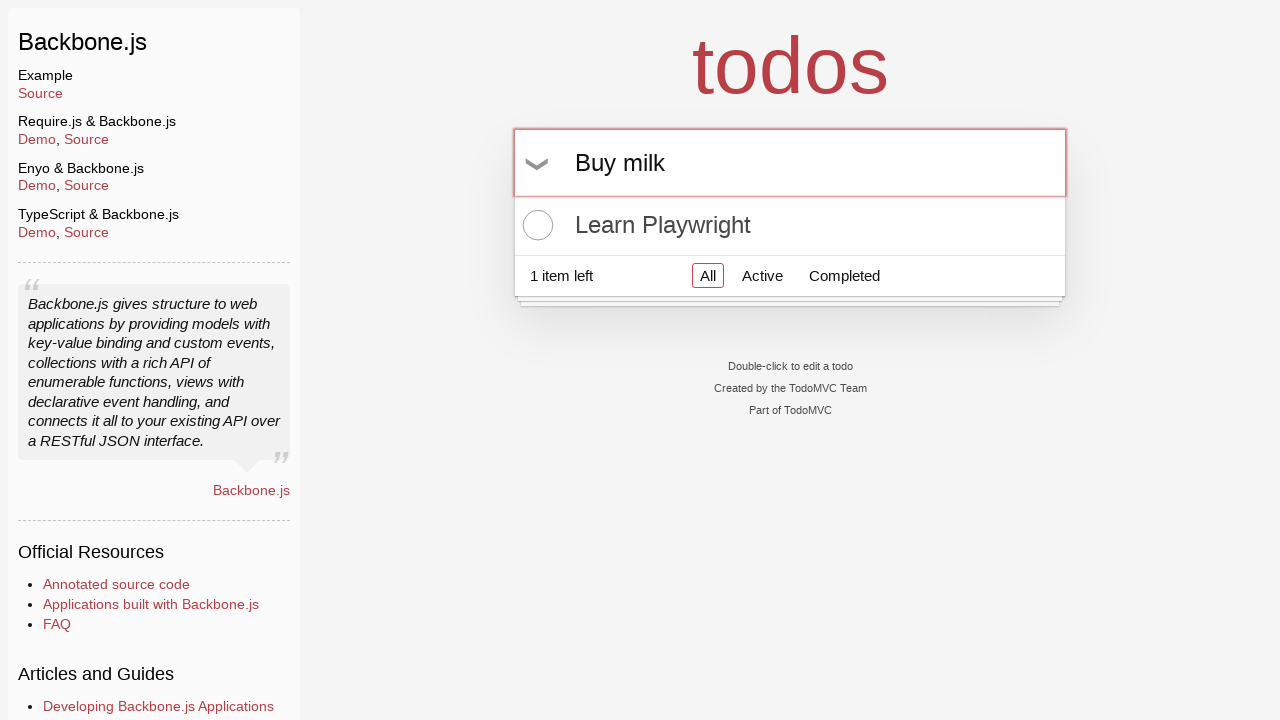

Pressed Enter to add 'Buy milk' todo on input.new-todo
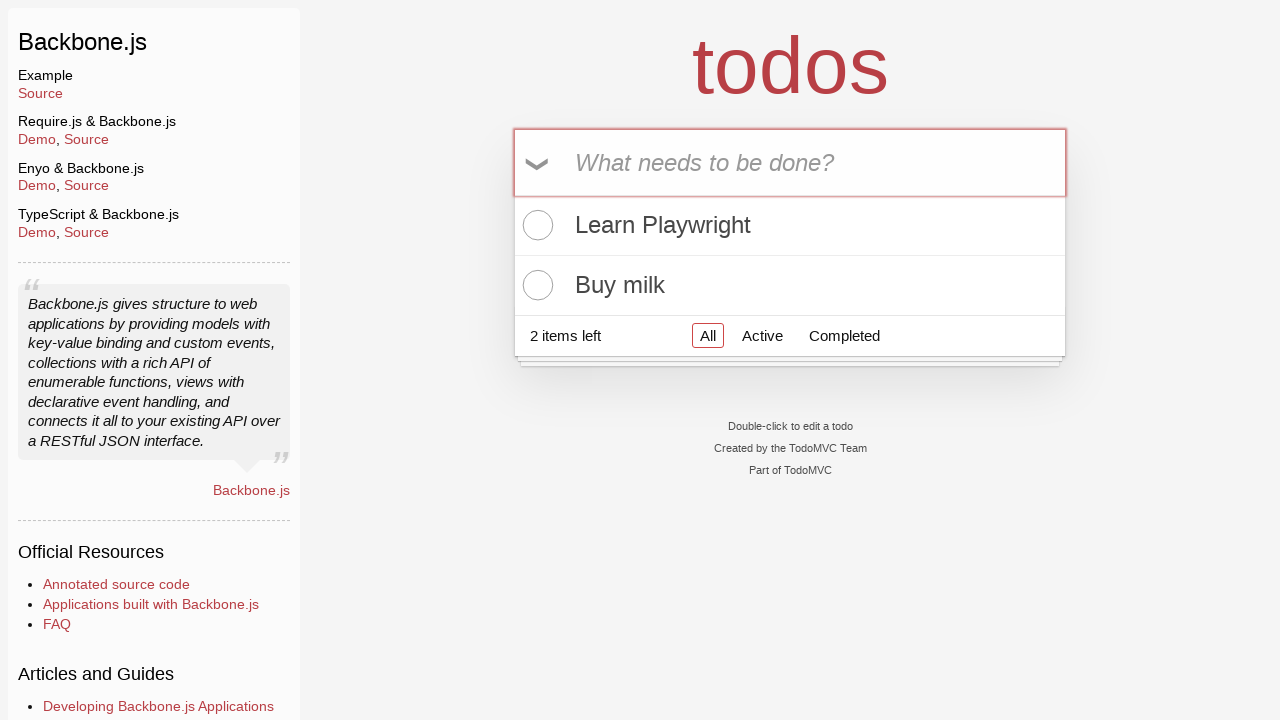

Filled input box with 'Do Homework' on input.new-todo
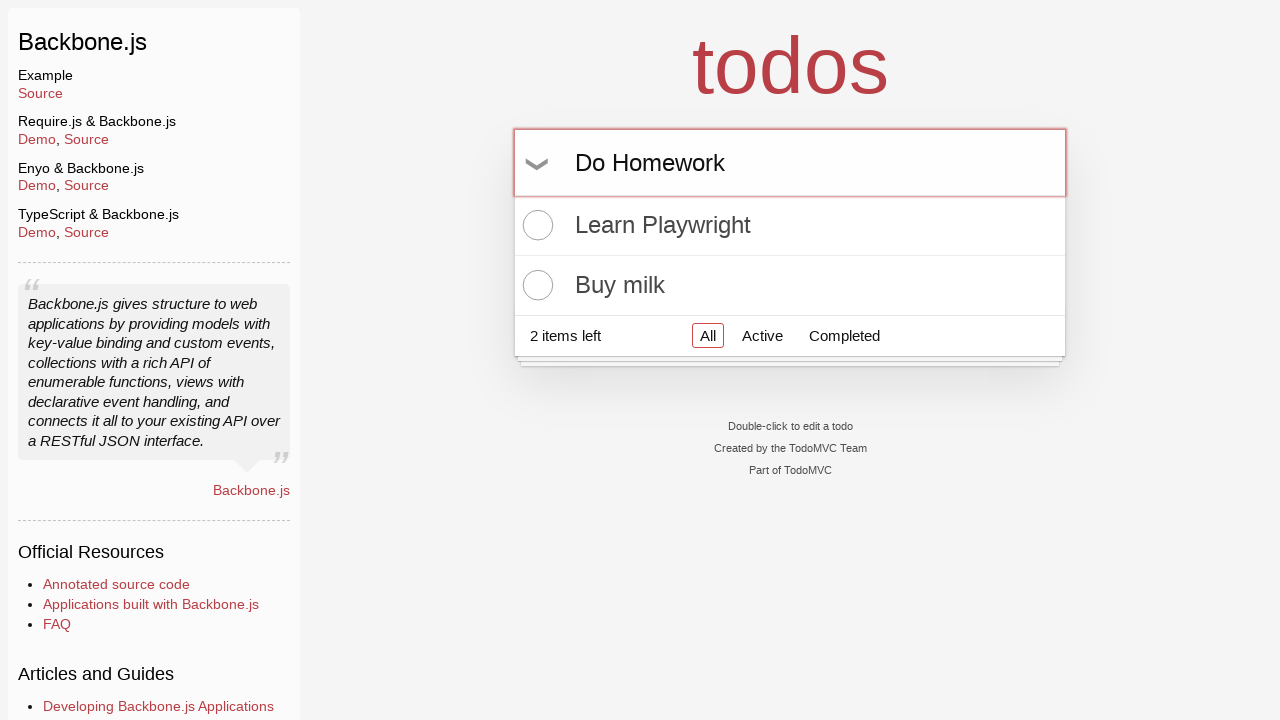

Pressed Enter to add 'Do Homework' todo on input.new-todo
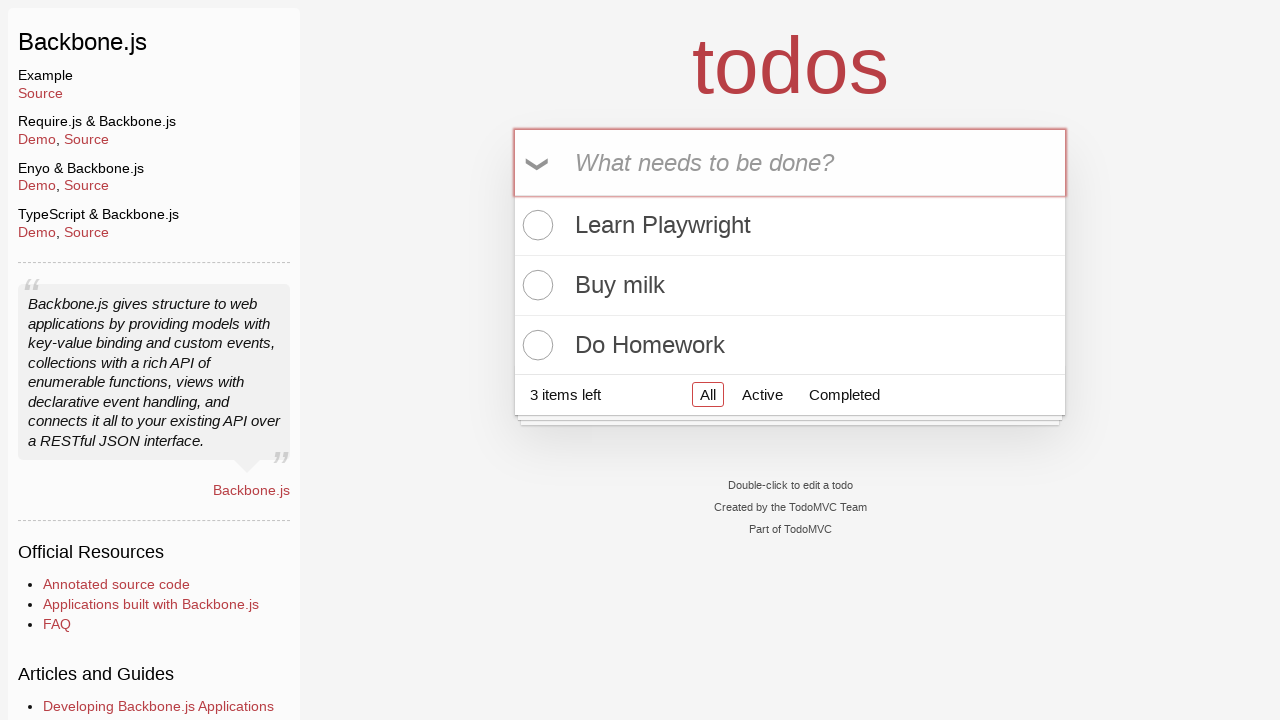

Todo list items appeared and are visible
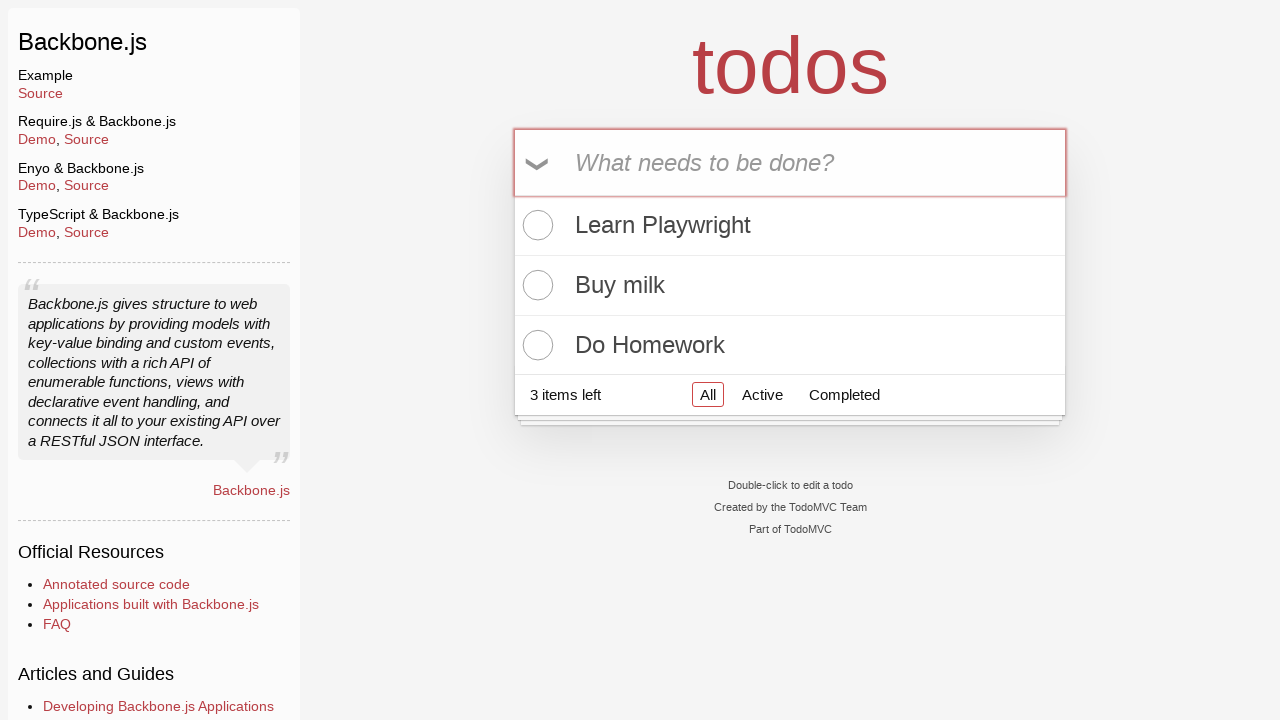

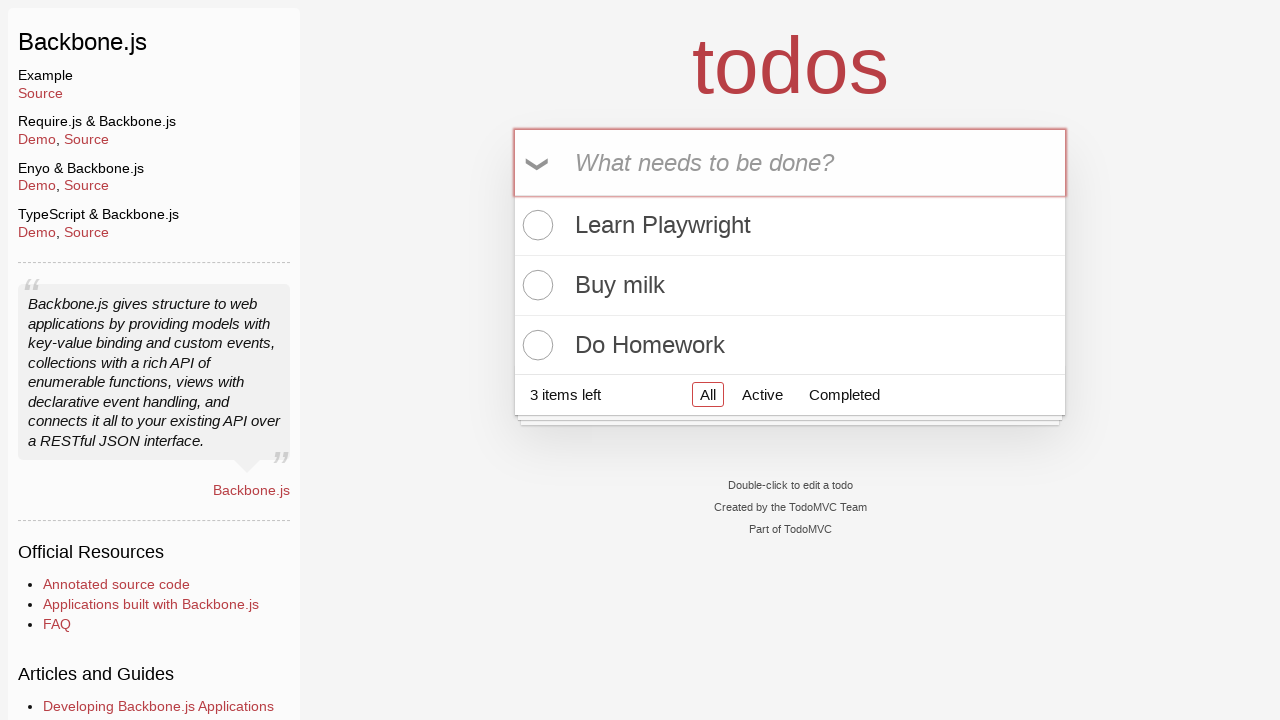